Tests checkbox interaction by ensuring both checkboxes on the page are selected, clicking them if they are not already checked

Starting URL: https://the-internet.herokuapp.com/checkboxes

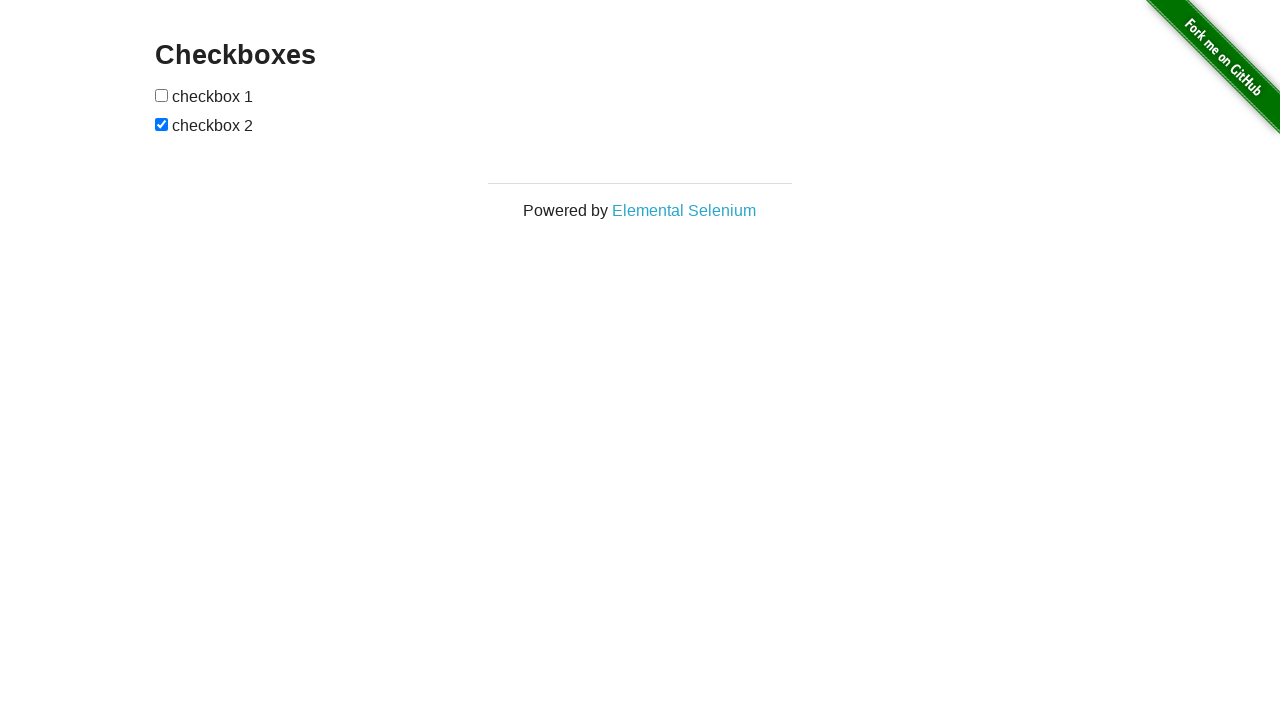

Navigated to checkboxes page
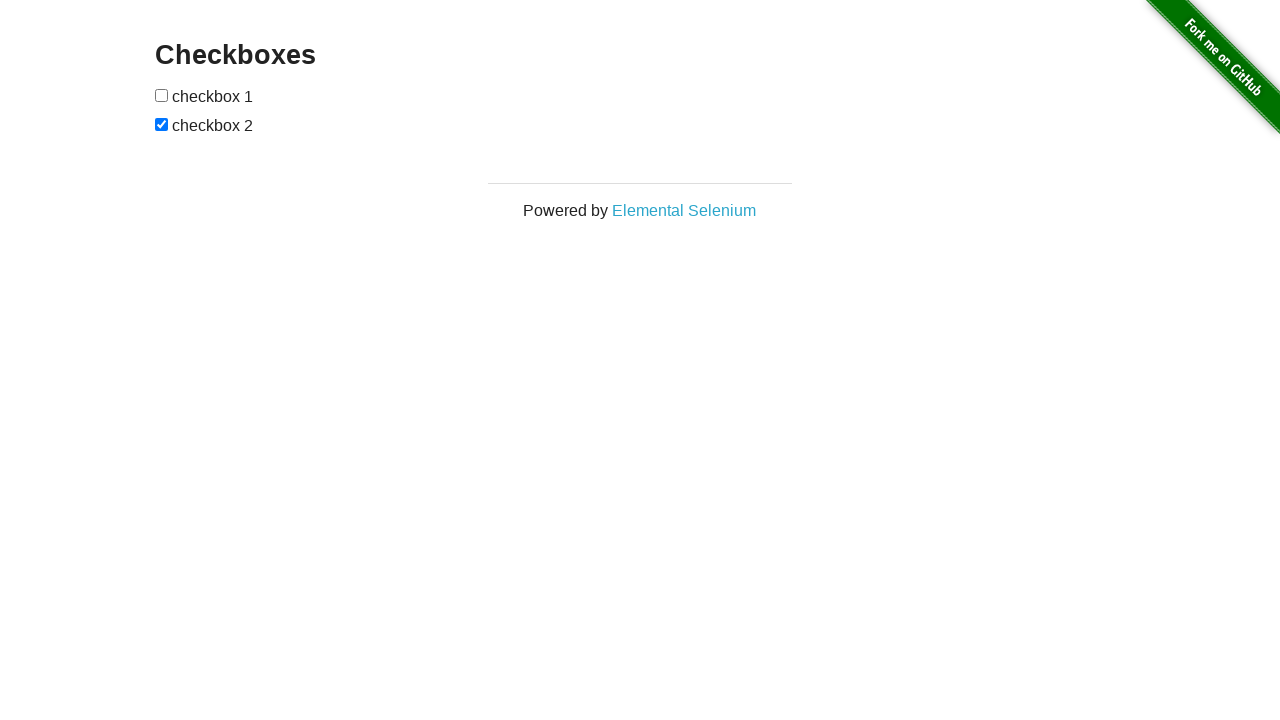

Located first checkbox
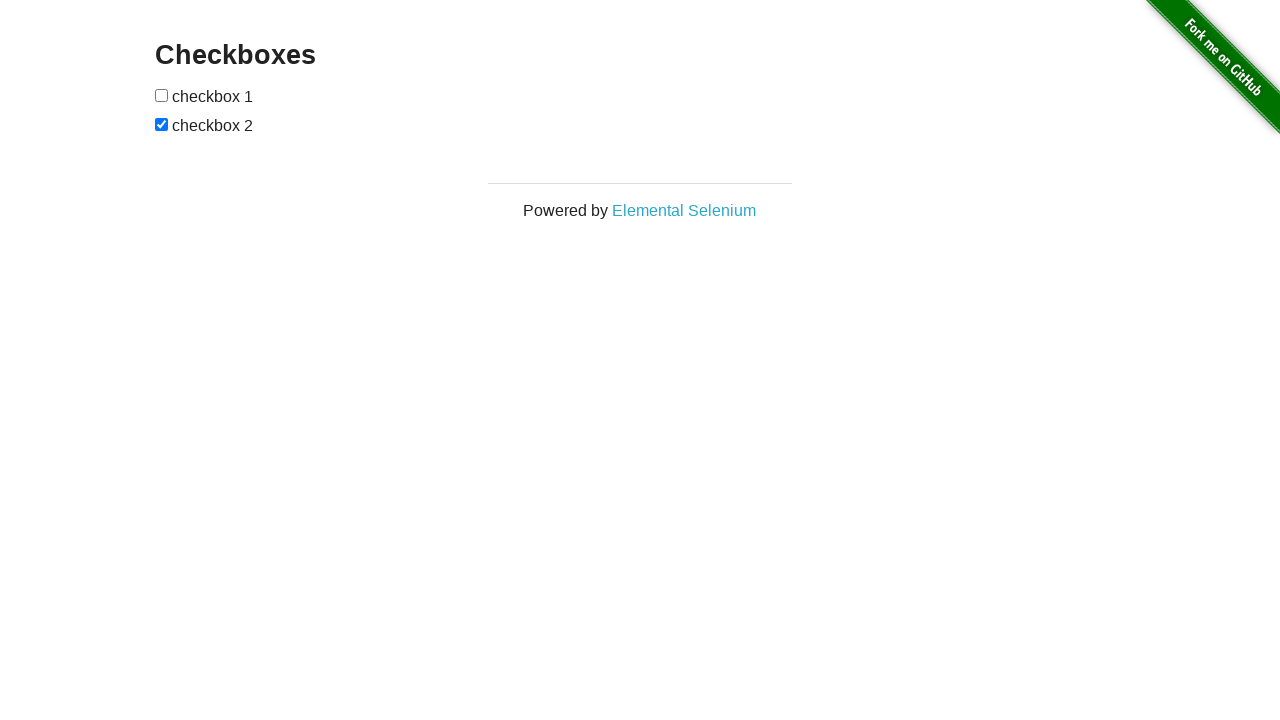

Located second checkbox
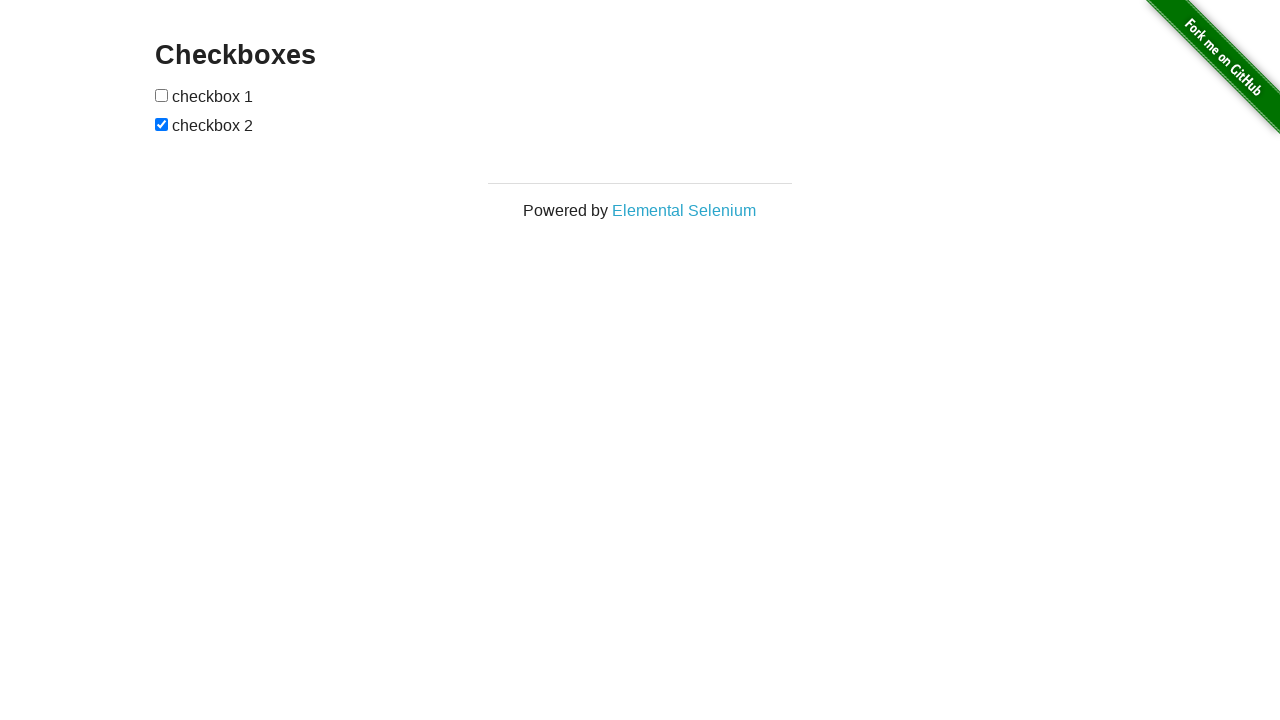

First checkbox is unchecked, checking it
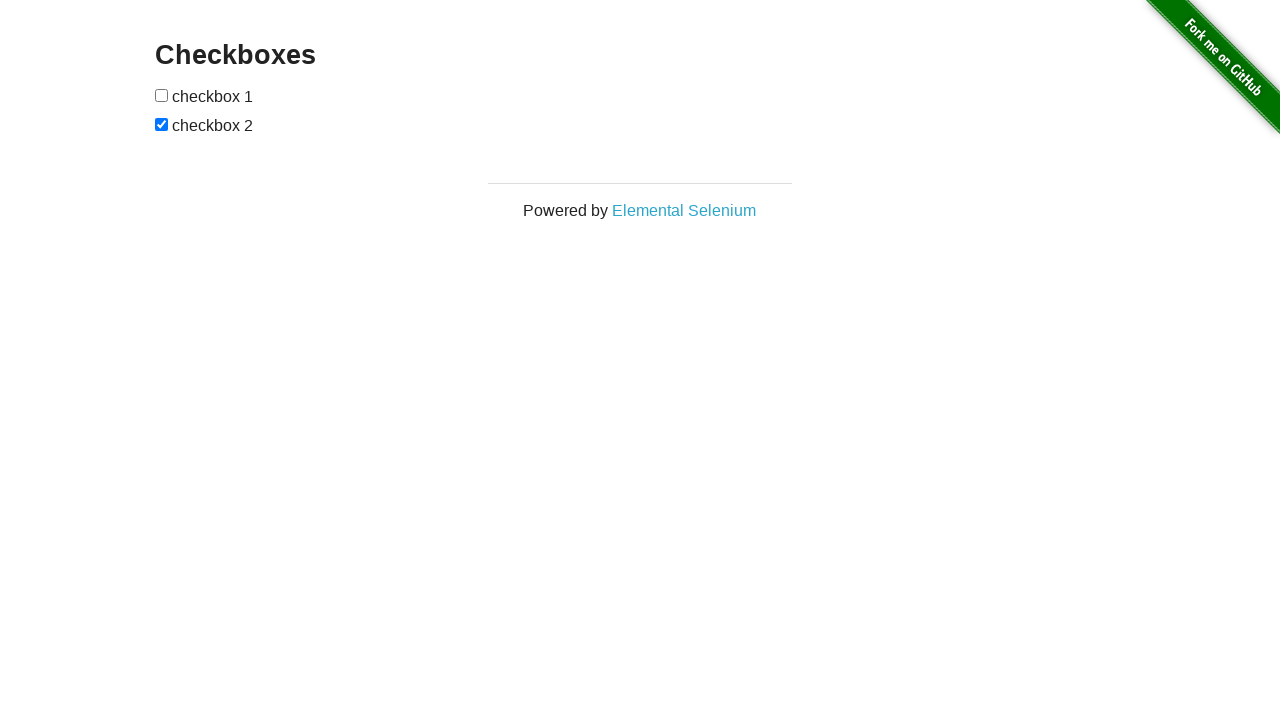

Clicked first checkbox to check it at (162, 95) on (//input[@type='checkbox'])[1]
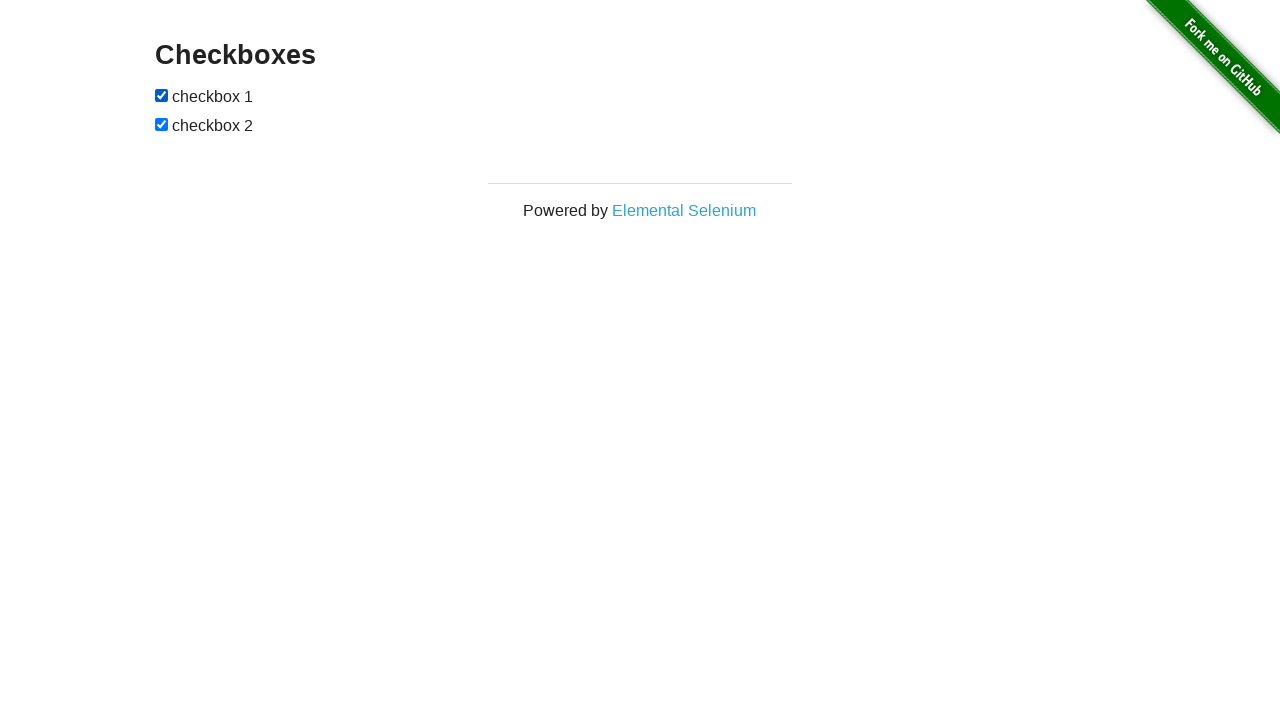

Second checkbox is already checked
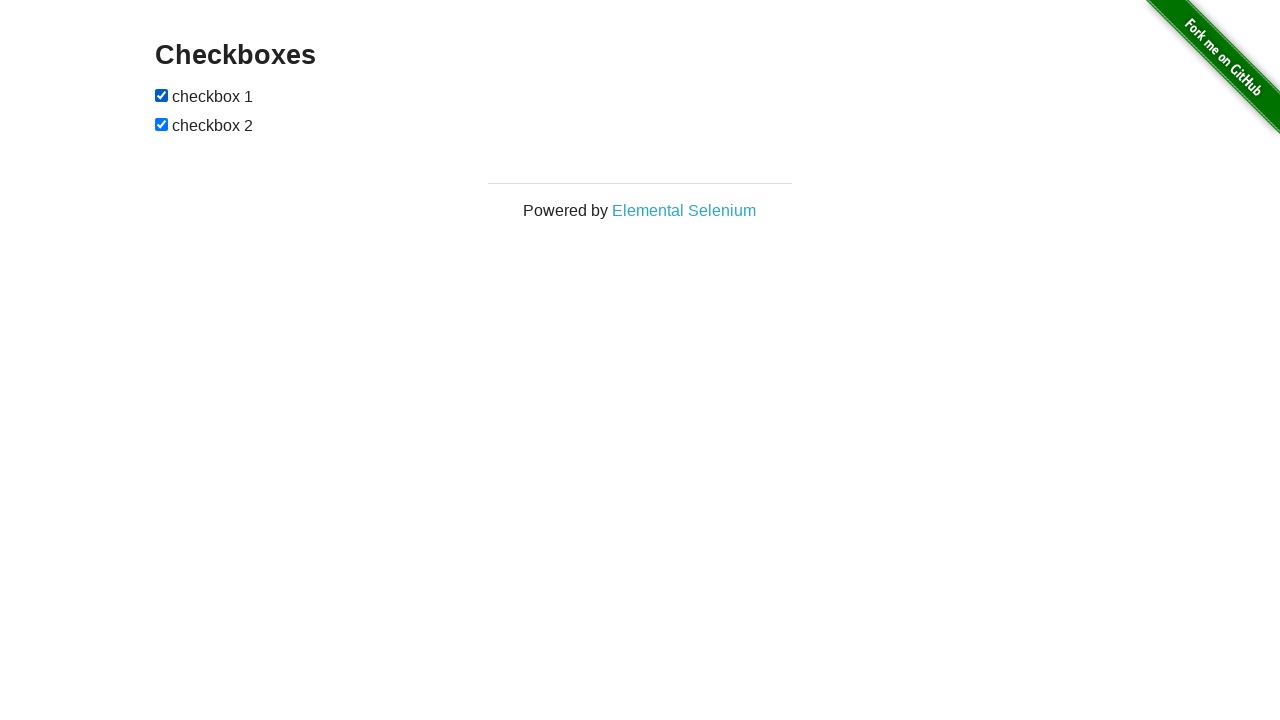

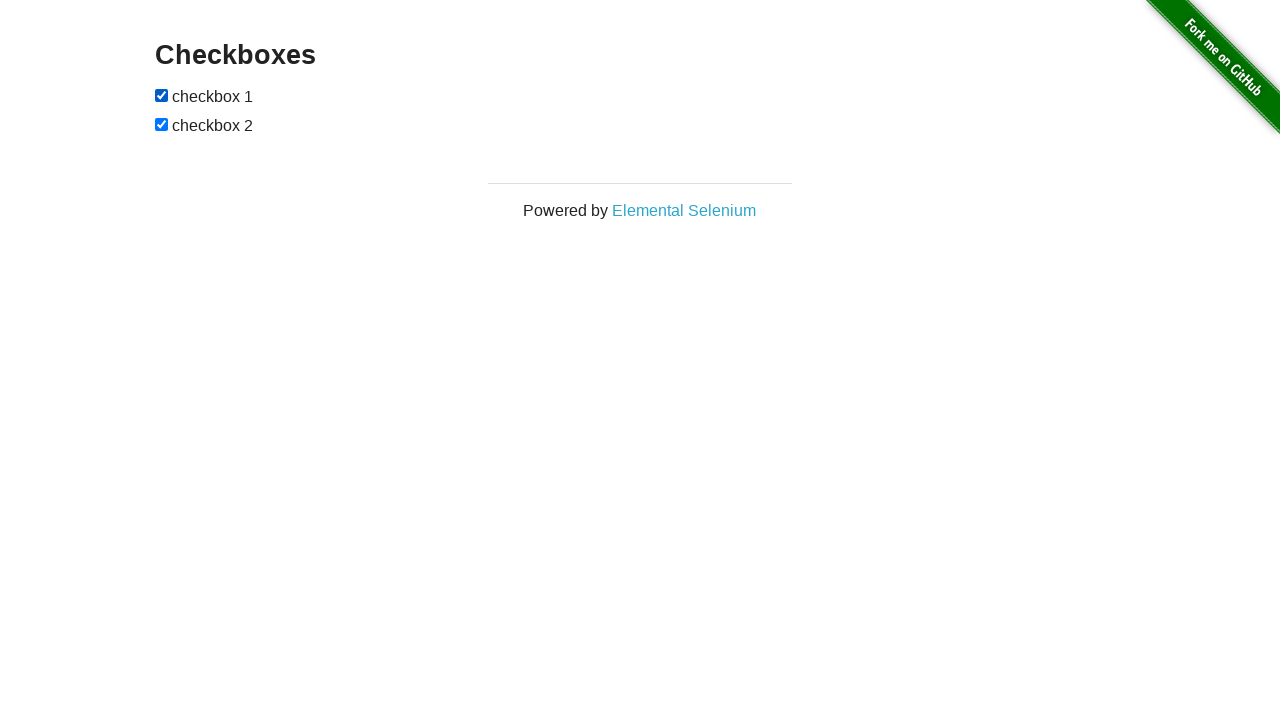